Tests selecting all three checkboxes and verifying they are checked

Starting URL: http://www.qaclickacademy.com/practice.php

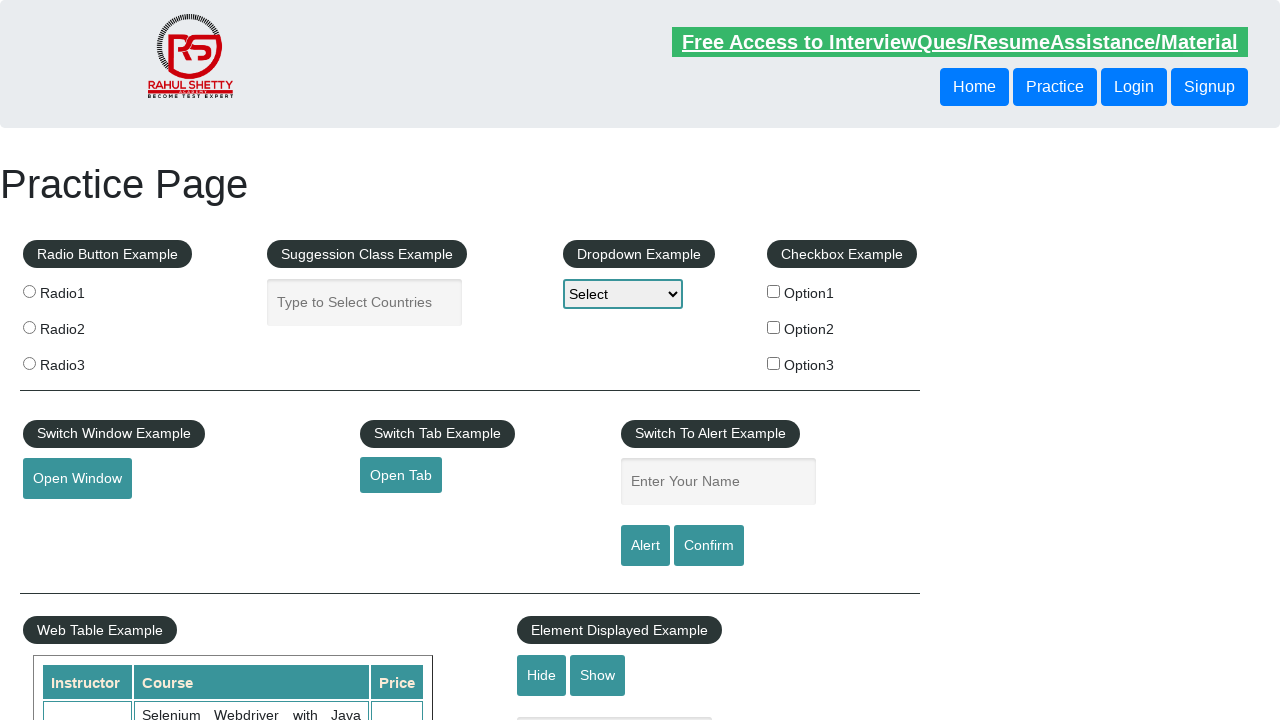

Clicked checkbox 1 at (774, 291) on input[name='checkBoxOption1']
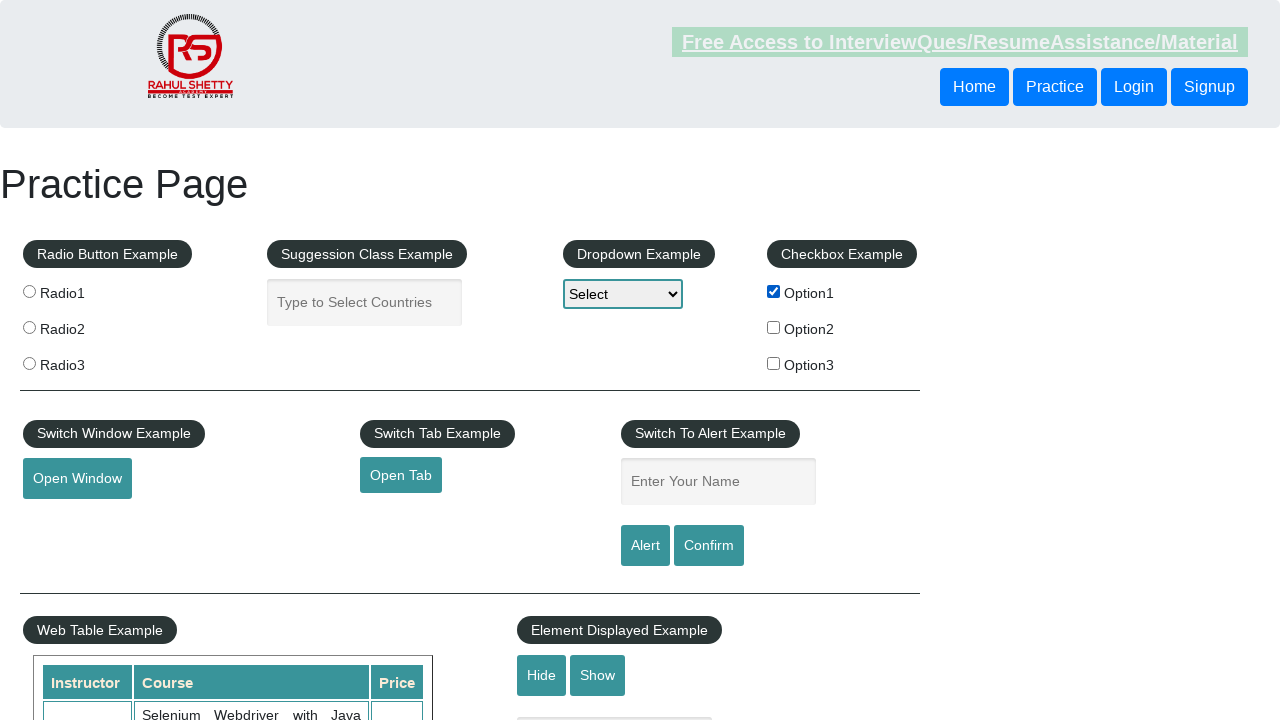

Verified checkbox 1 is checked
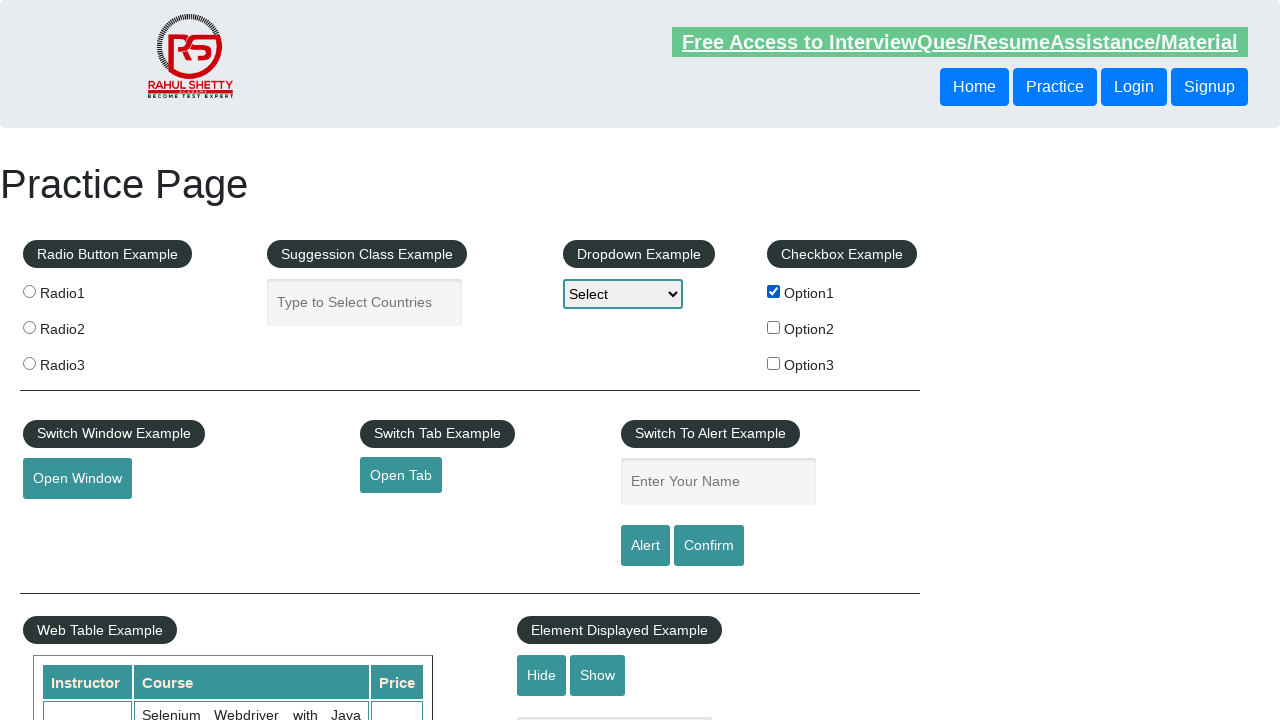

Clicked checkbox 2 at (774, 327) on input[name='checkBoxOption2']
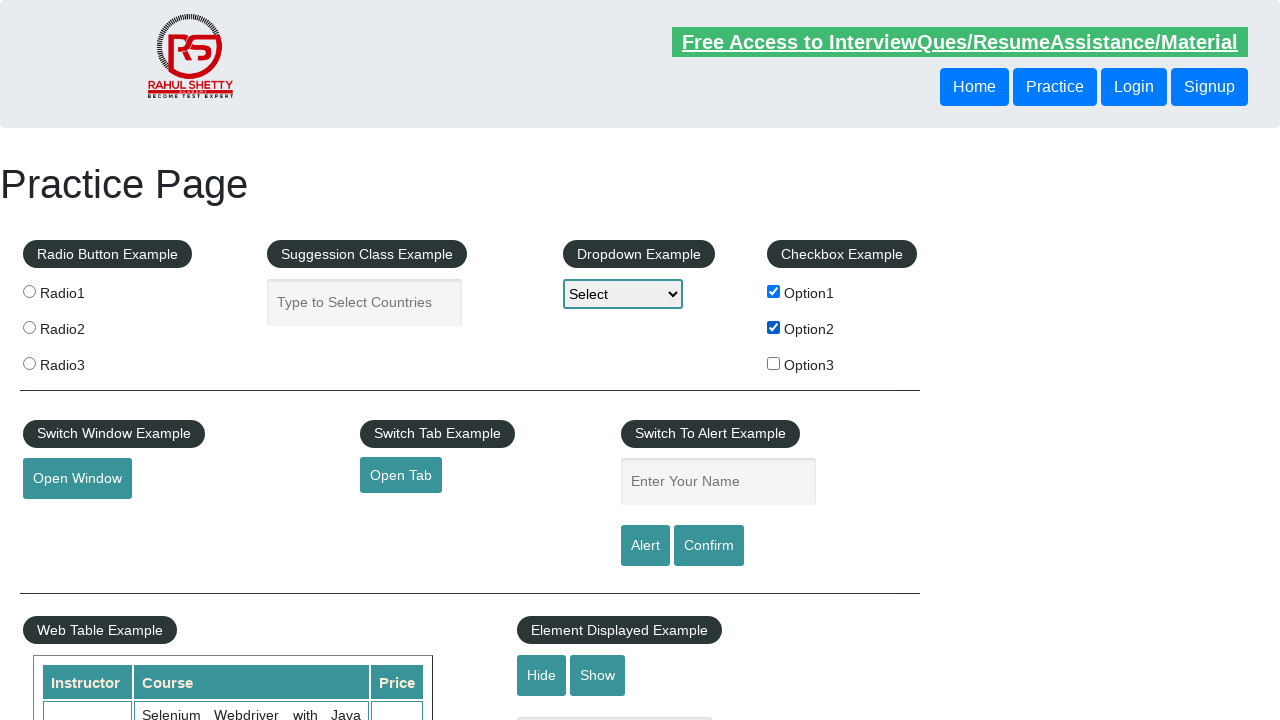

Verified checkbox 2 is checked
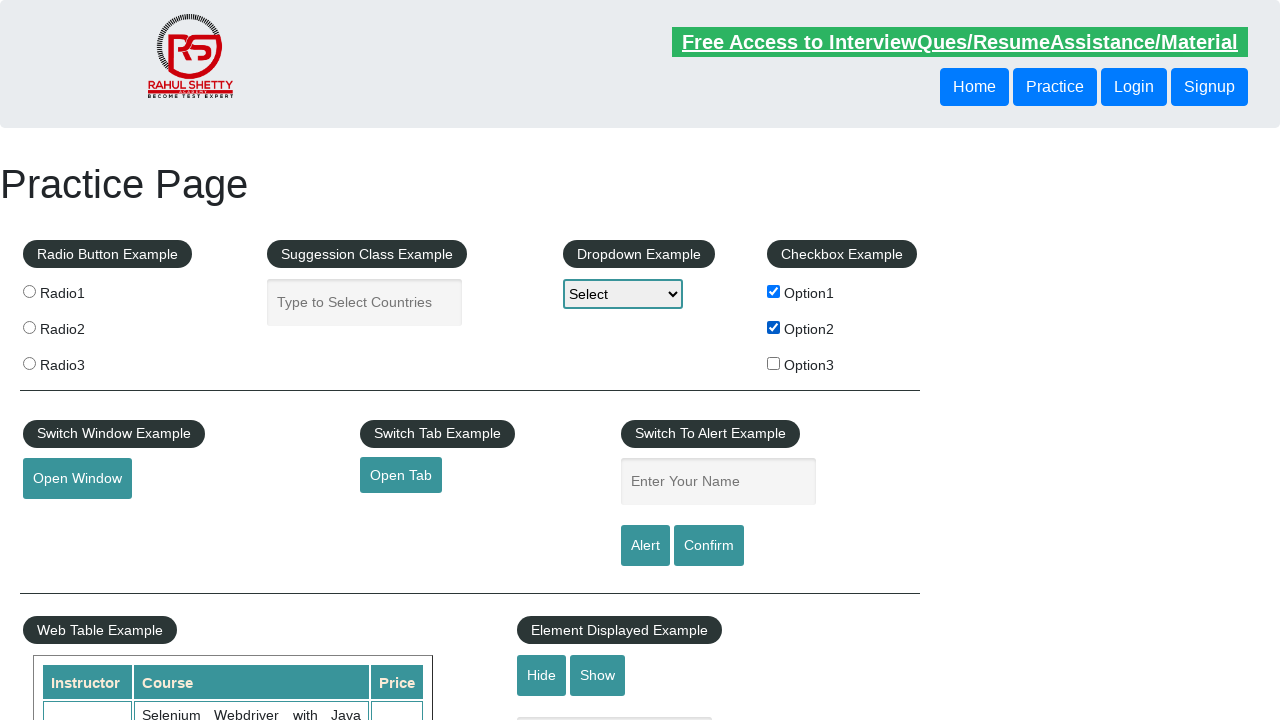

Clicked checkbox 3 at (774, 363) on input[name='checkBoxOption3']
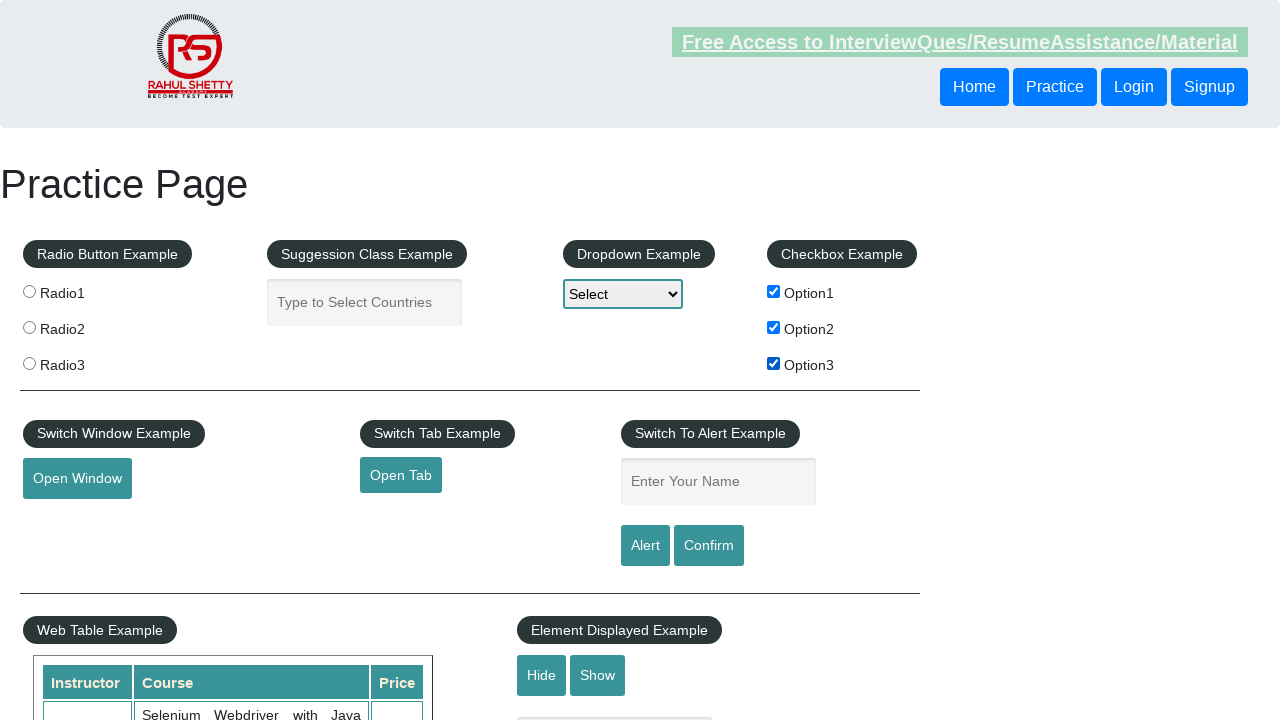

Verified checkbox 3 is checked
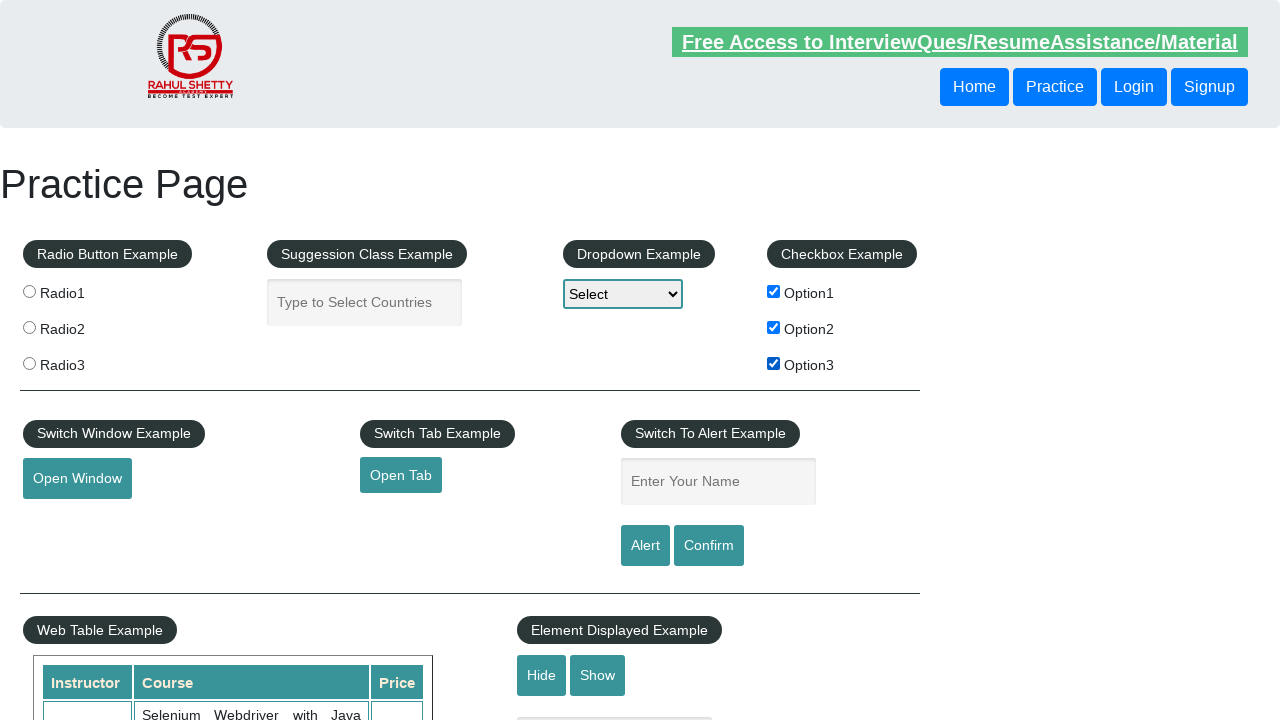

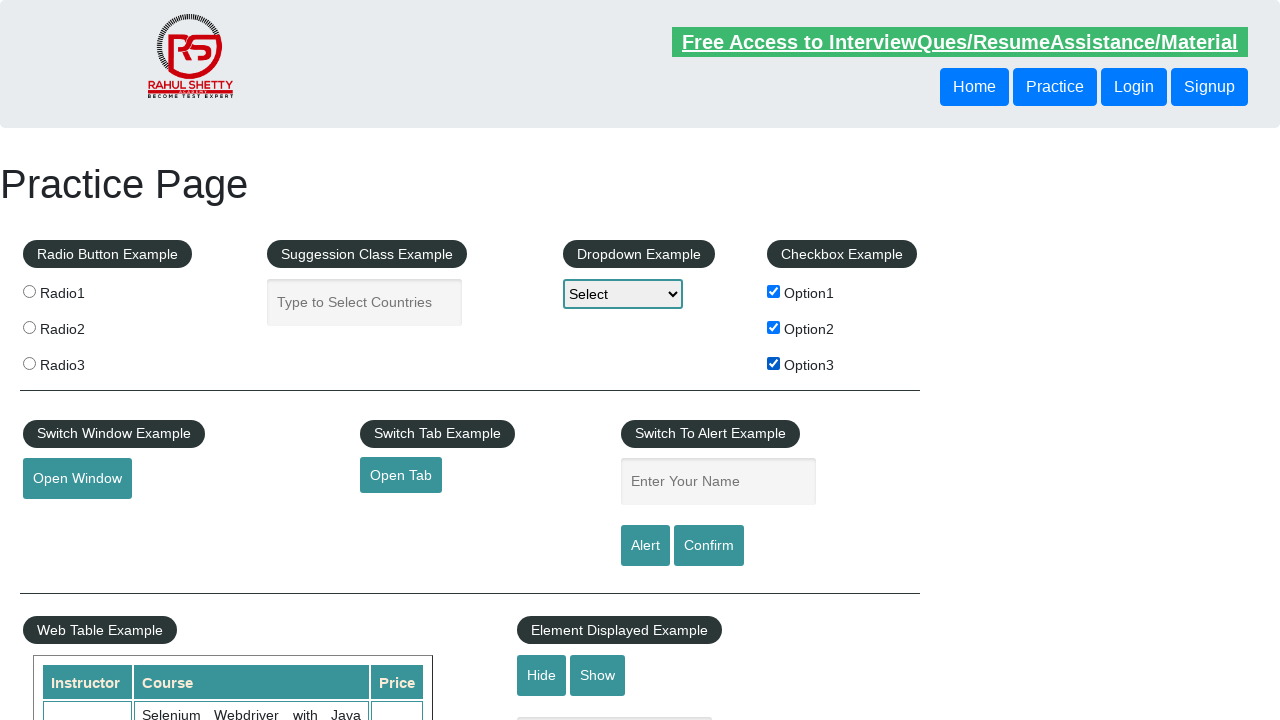